Navigates to Finviz quote page for SCHD and waits for the chart to load.

Starting URL: https://finviz.com/quote.ashx?t=SCHD&p=w

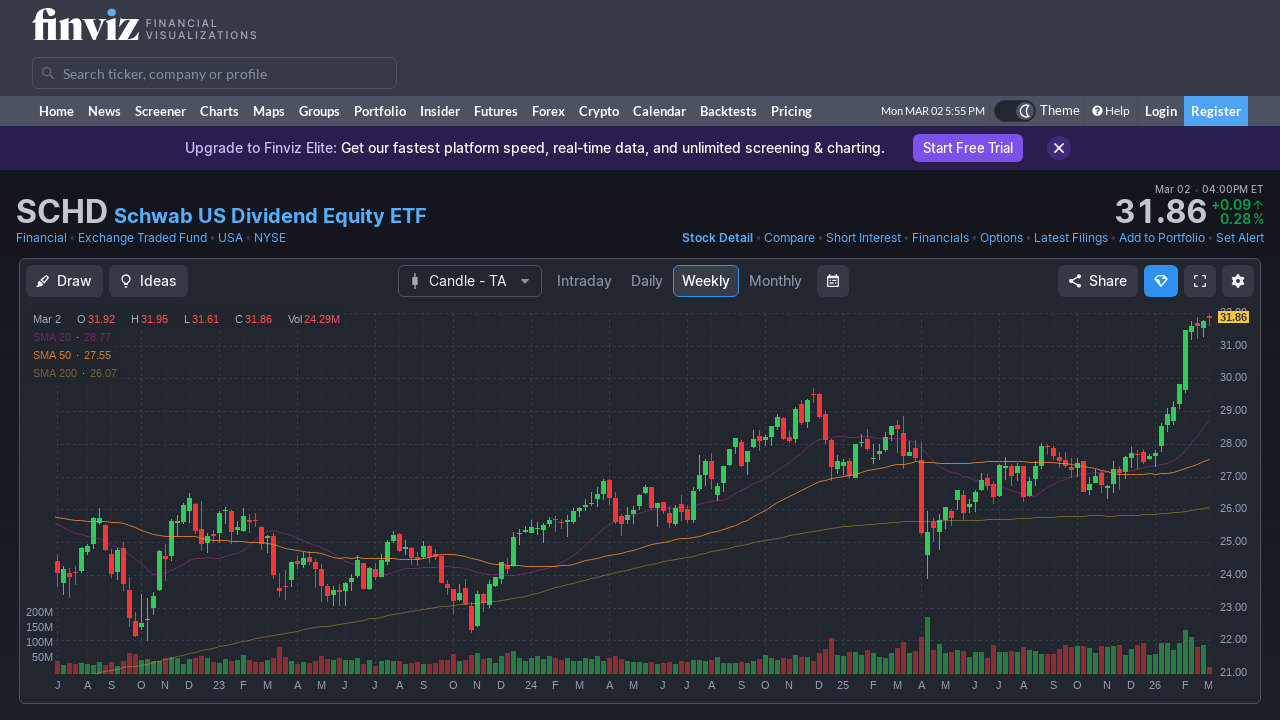

Set viewport size to 1920x1920
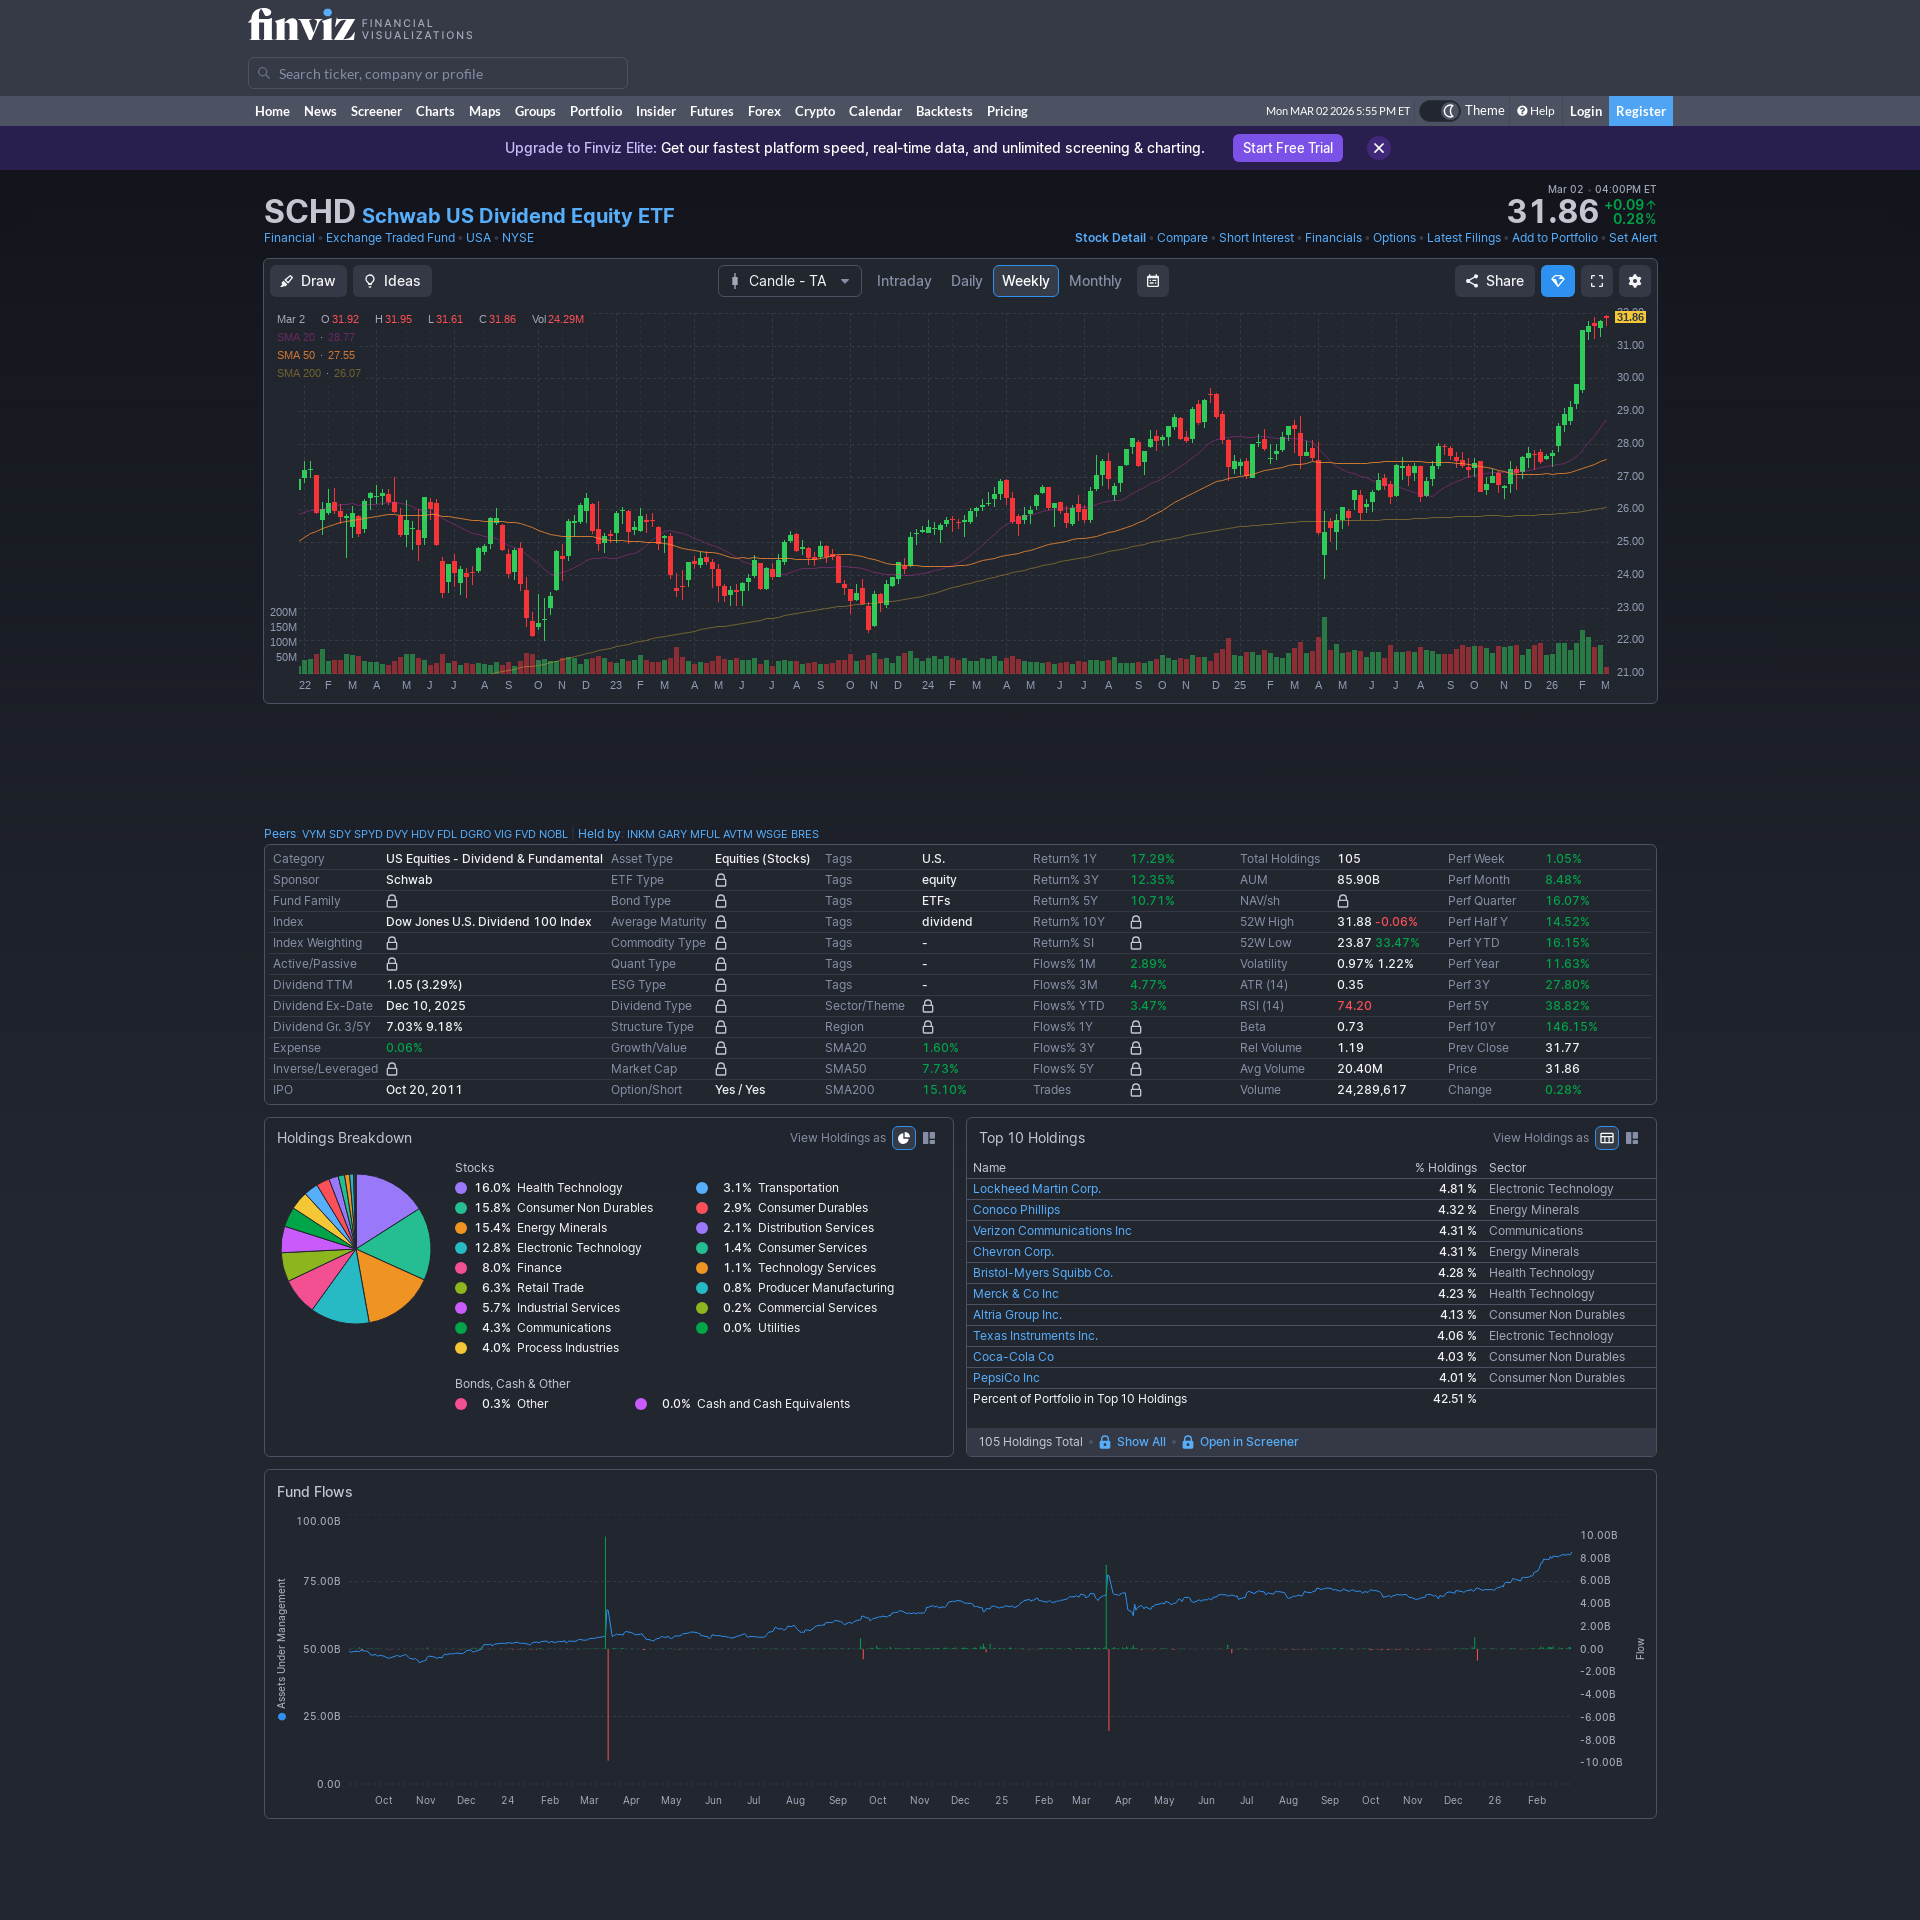

Chart loaded on Finviz SCHD quote page
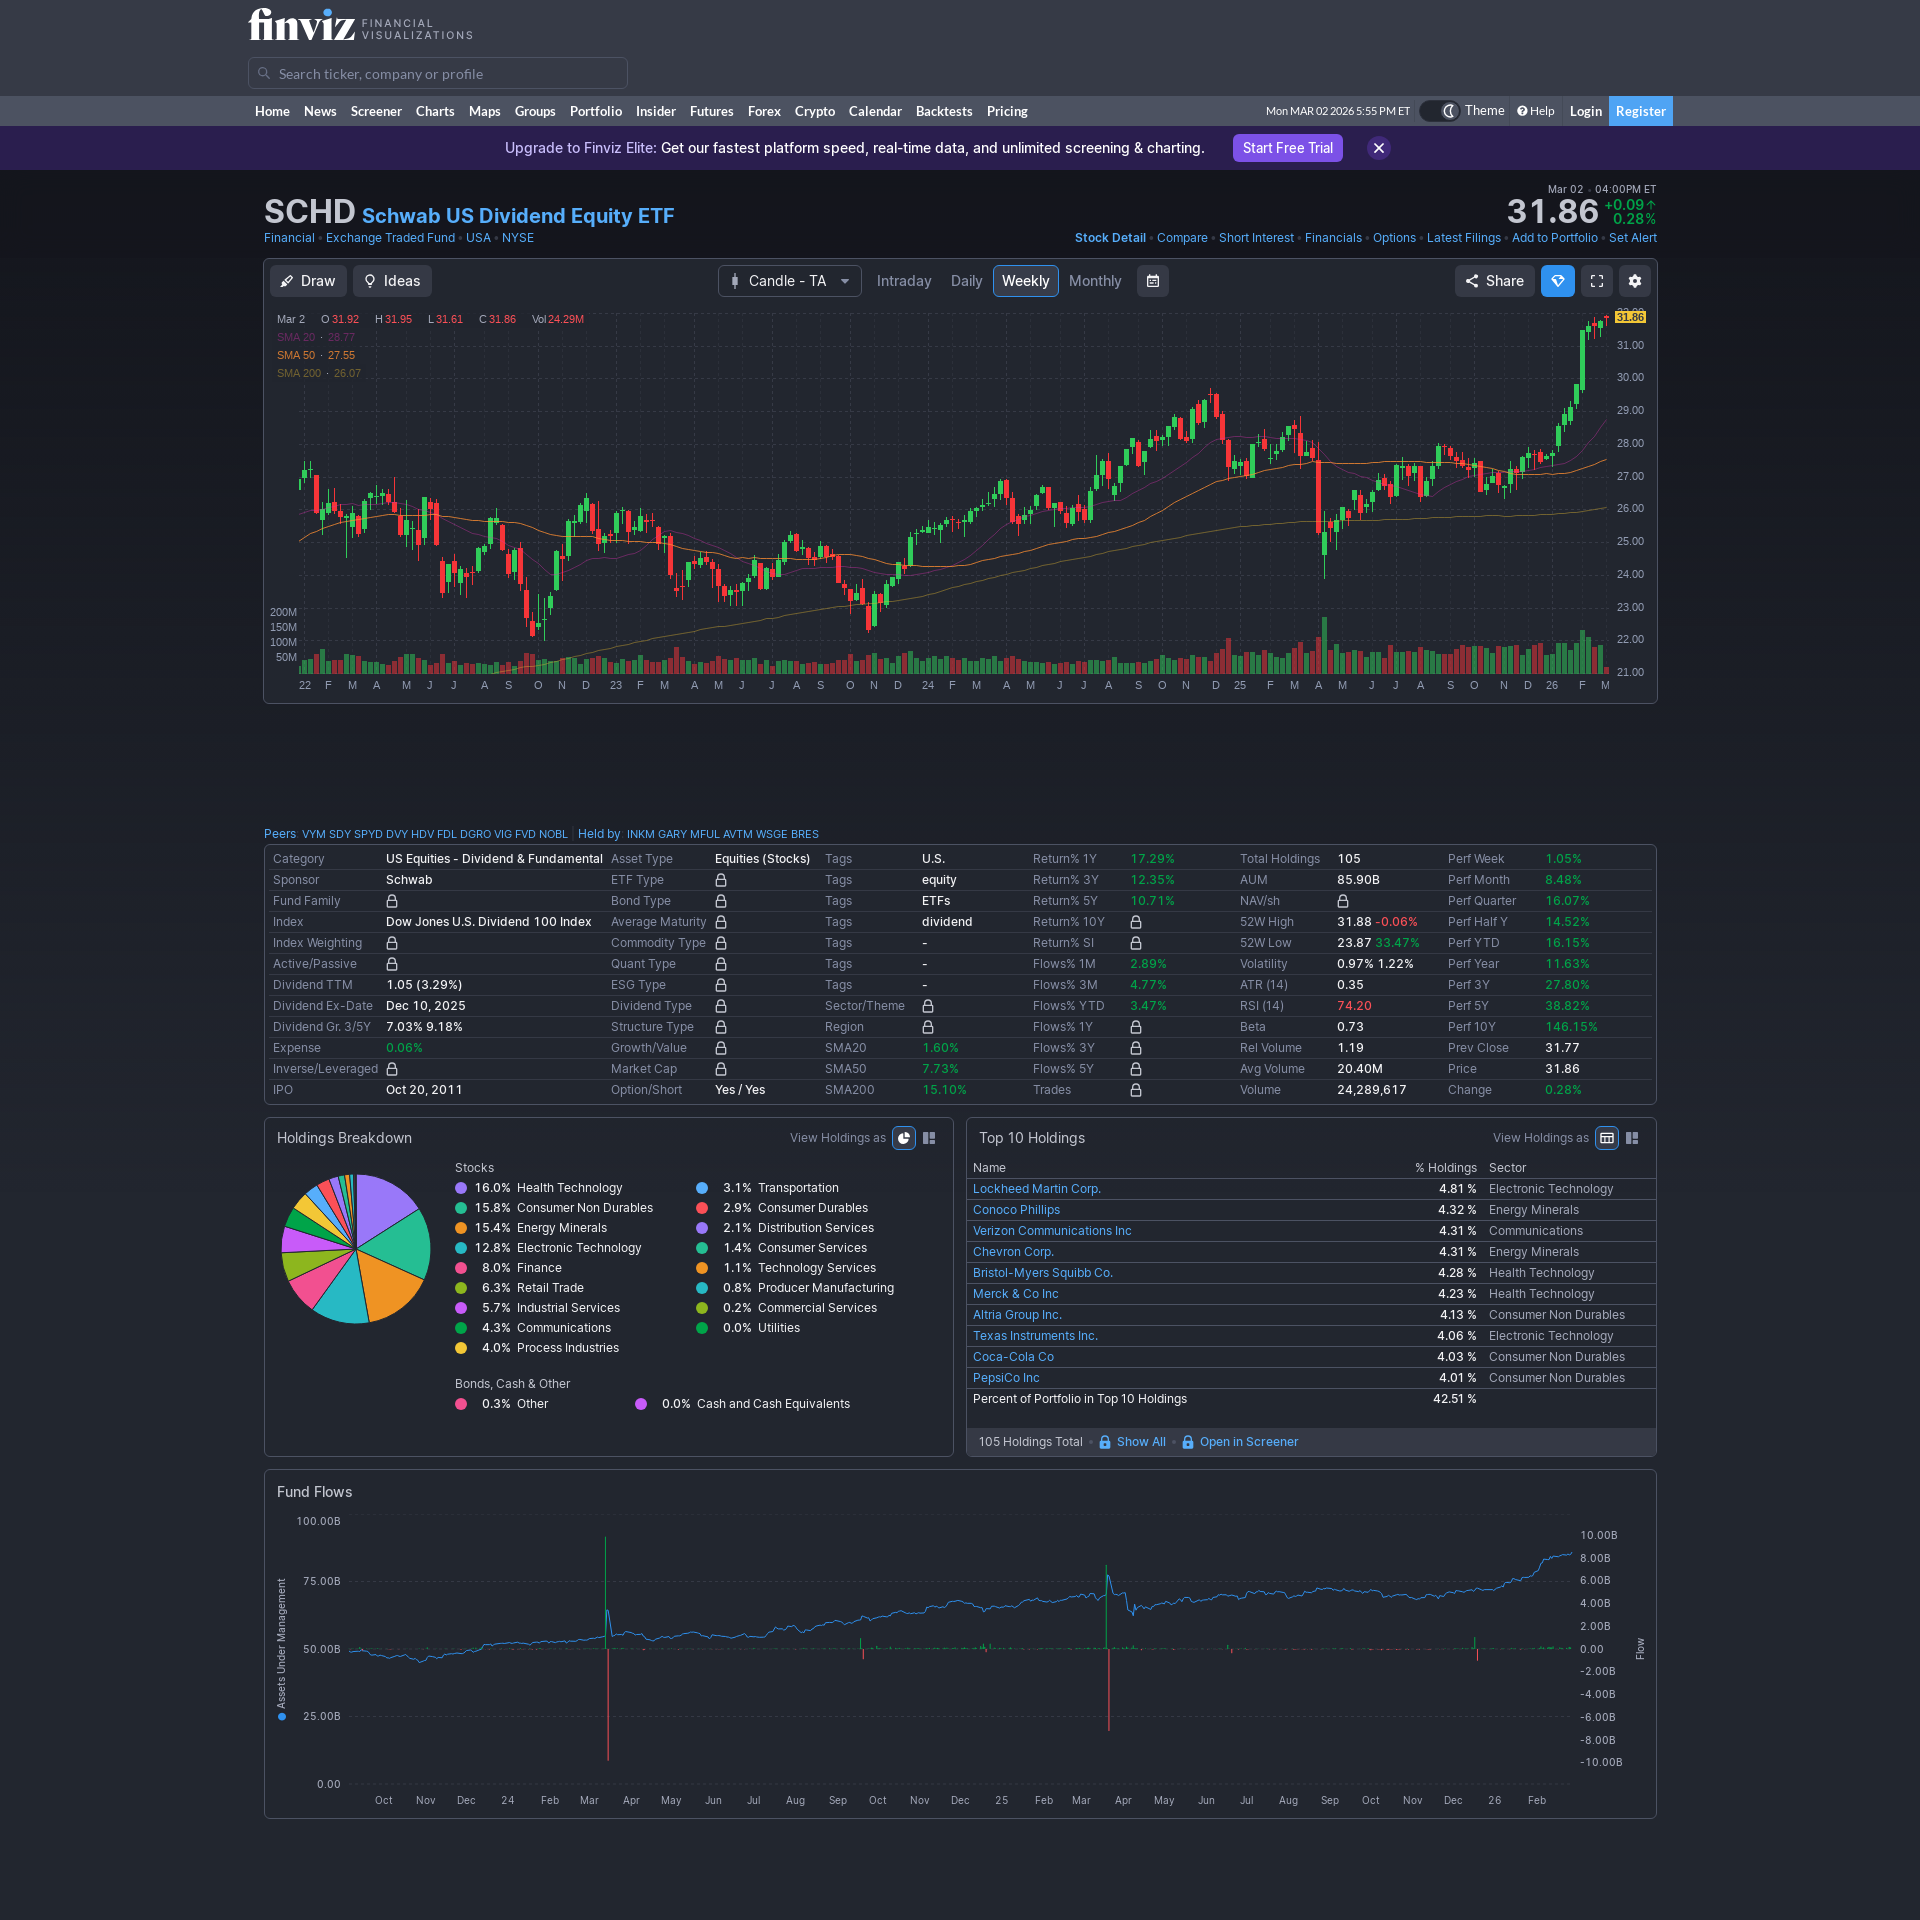

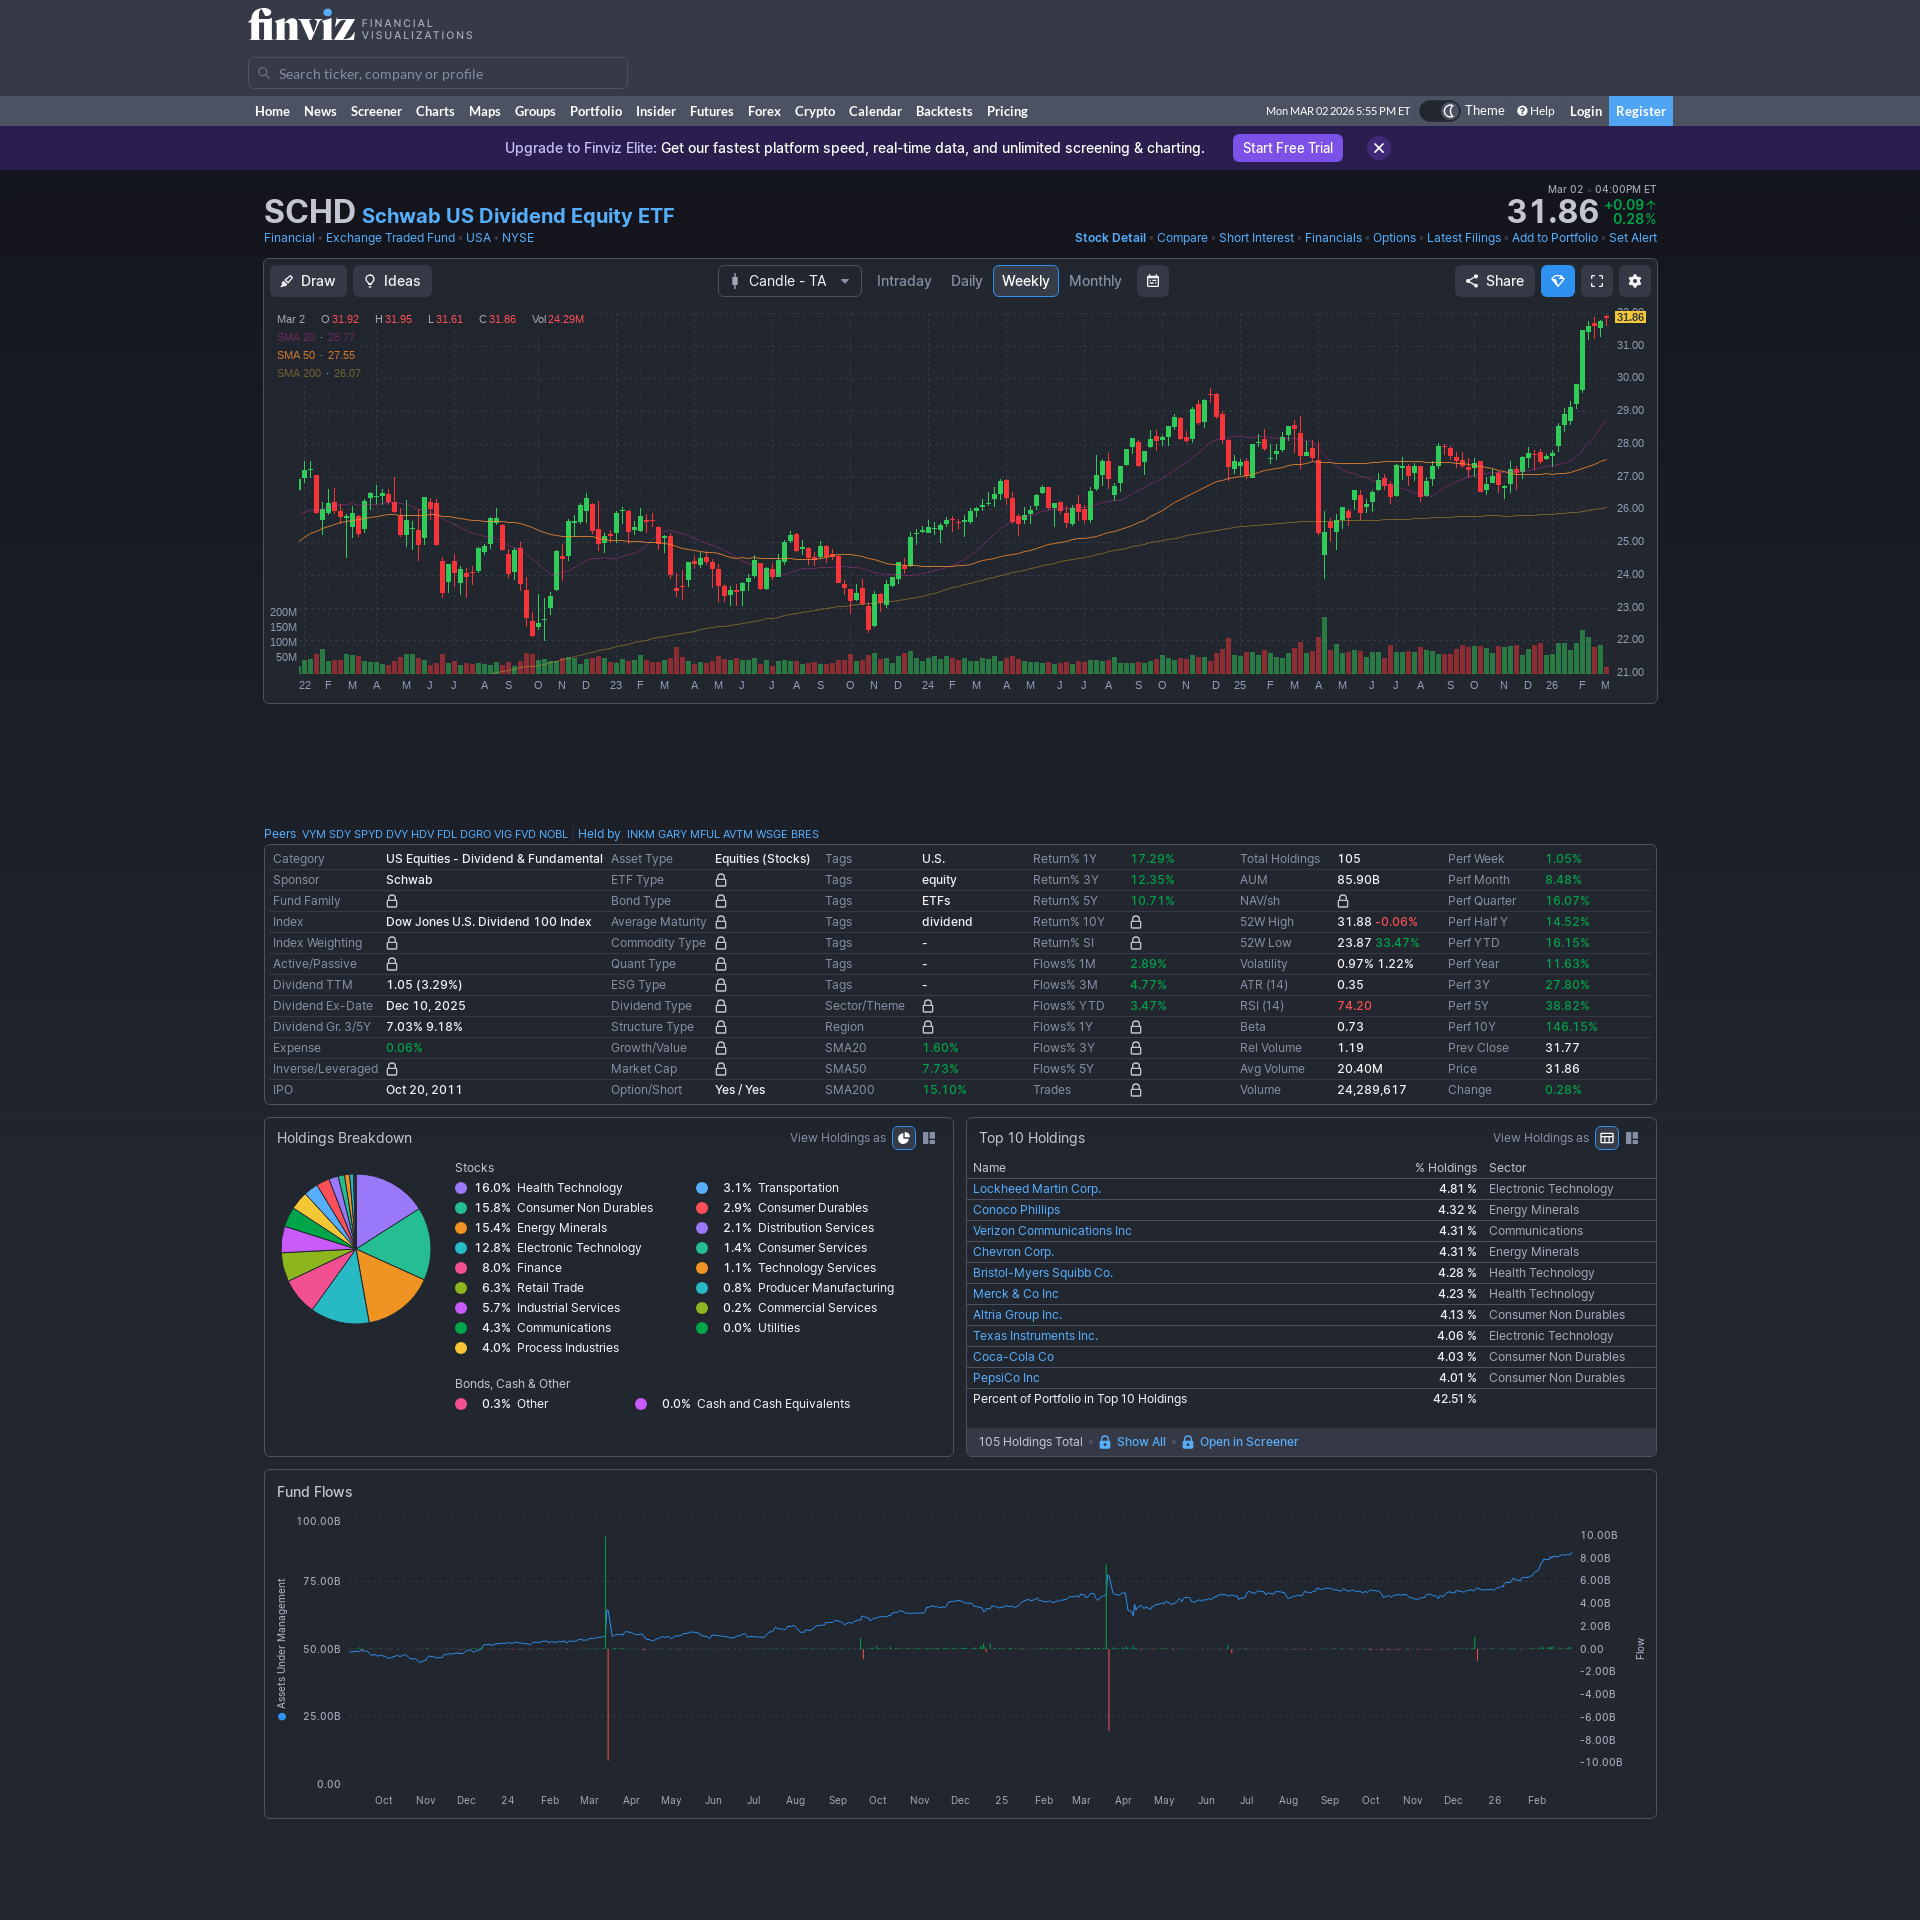